Tests YouTube search functionality by searching for "troubleshooting" and waiting for results to load

Starting URL: https://youtube.com

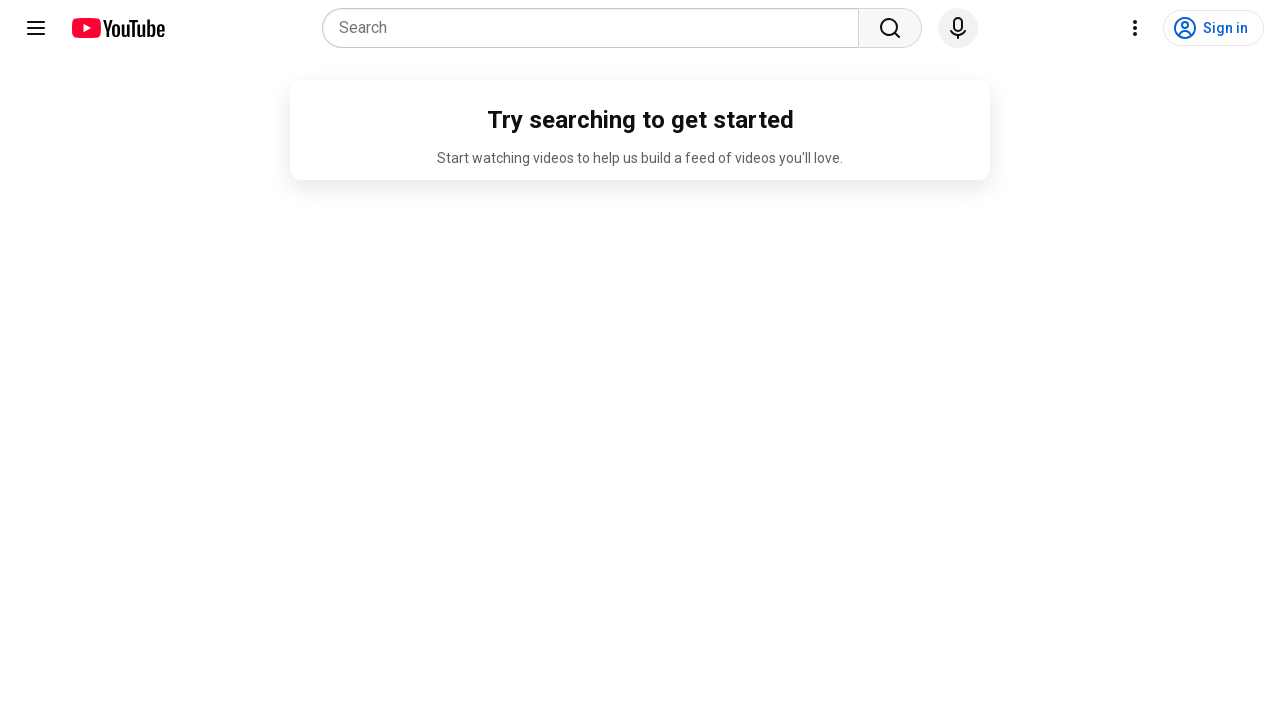

Clicked on search placeholder at (596, 28) on internal:attr=[placeholder="Search"i]
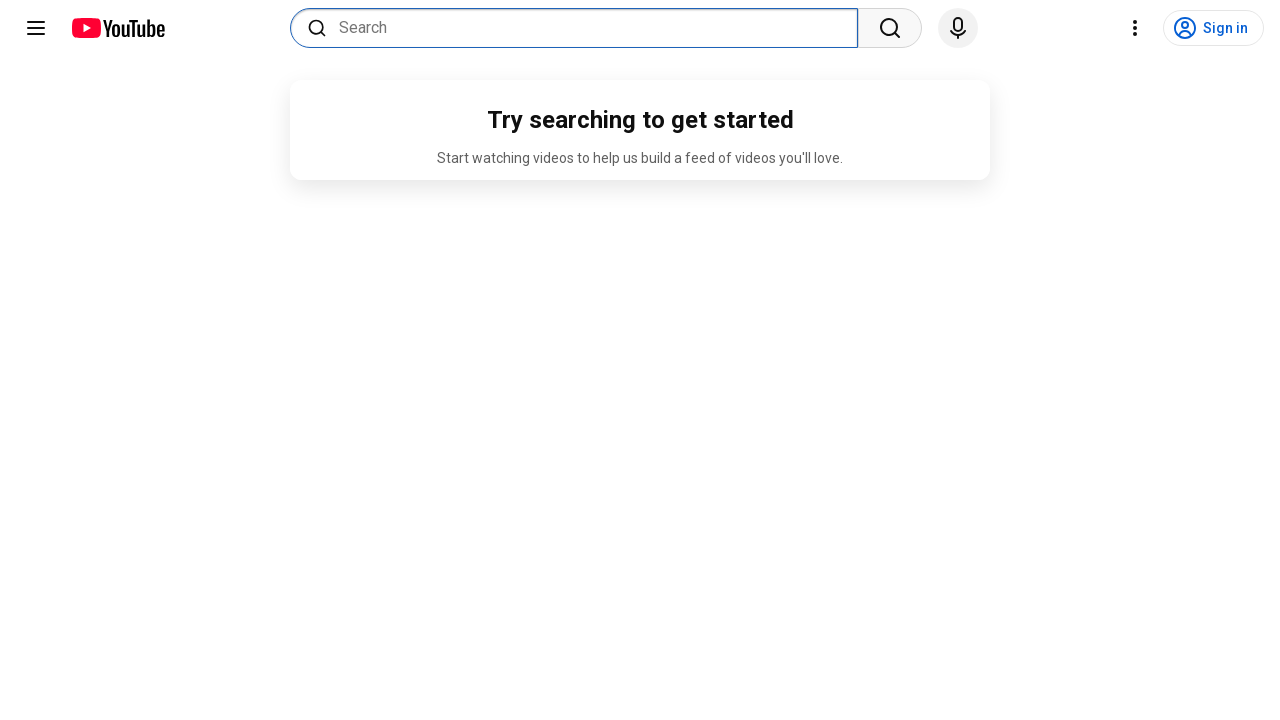

Filled search box with 'troubleshooting' on internal:attr=[placeholder="Search"i]
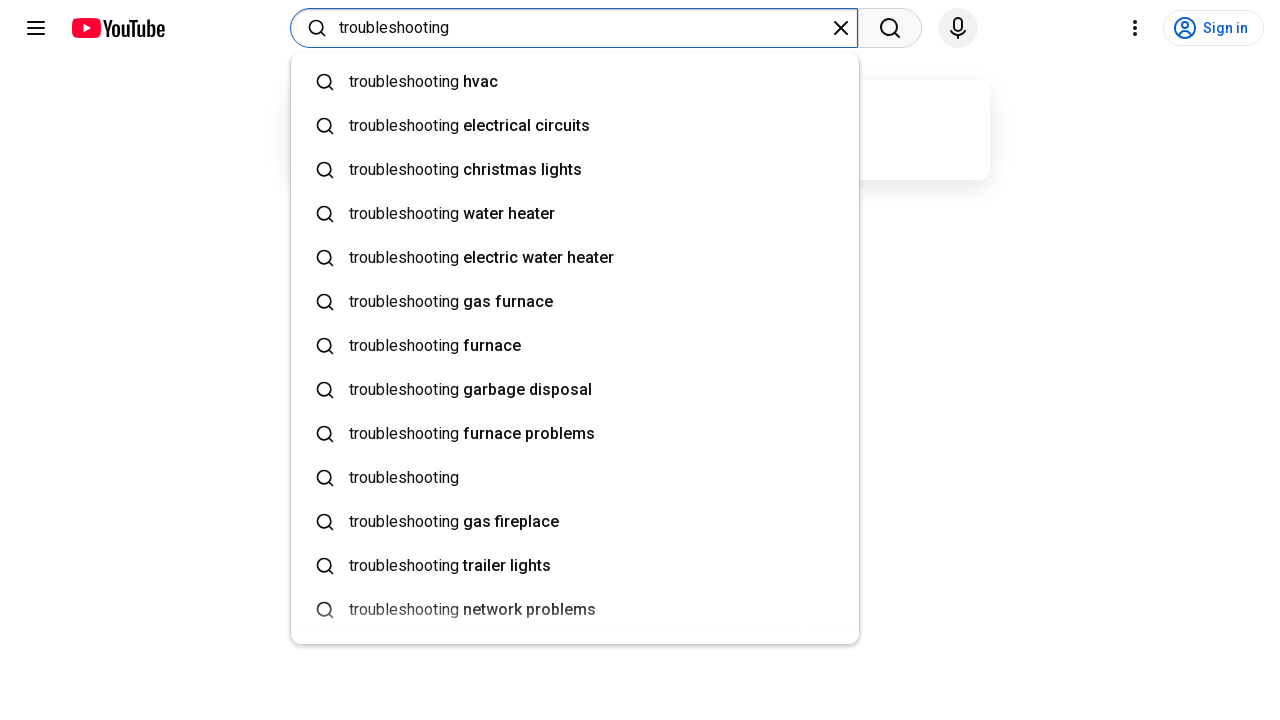

Pressed Enter to submit search query on internal:attr=[placeholder="Search"i]
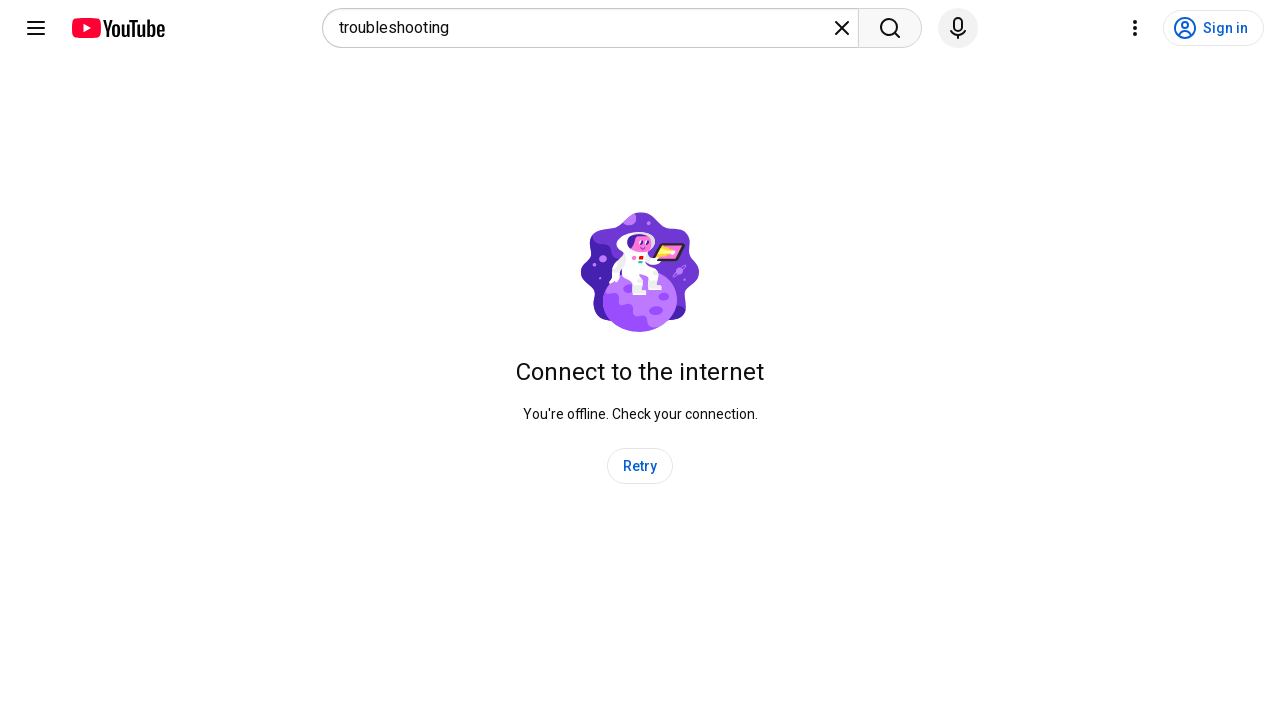

Waited 5 seconds for search results to load
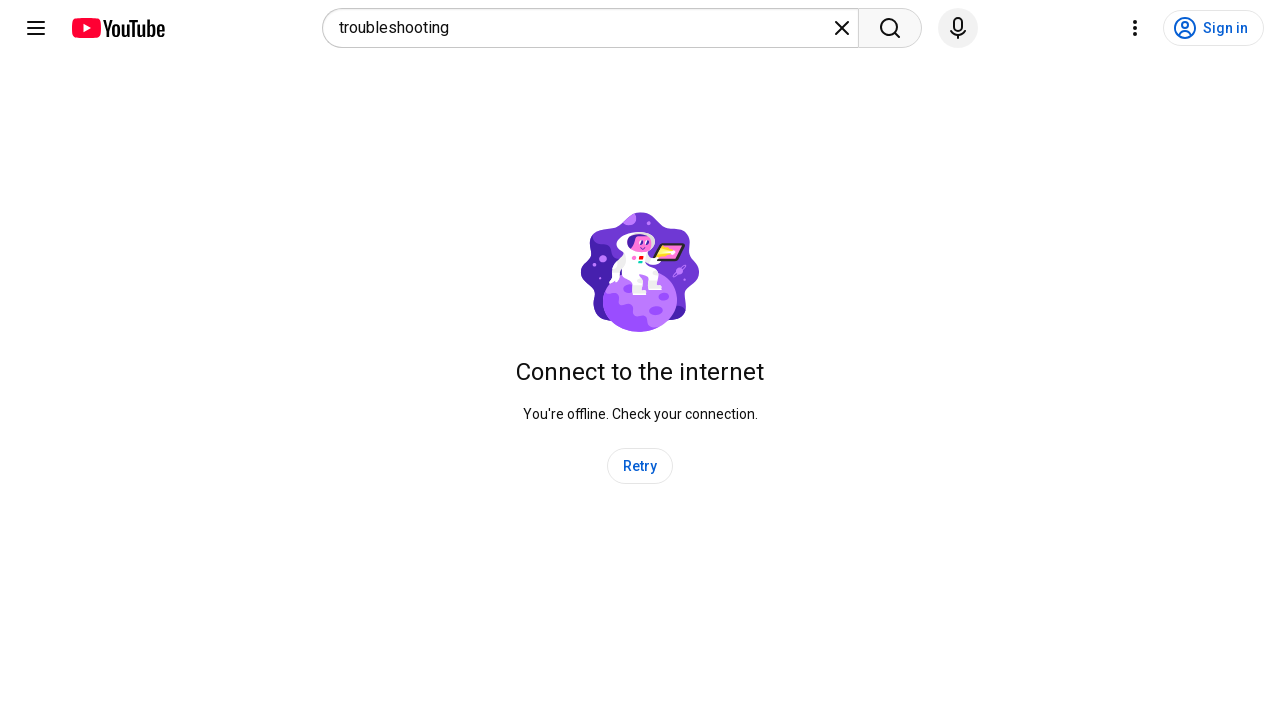

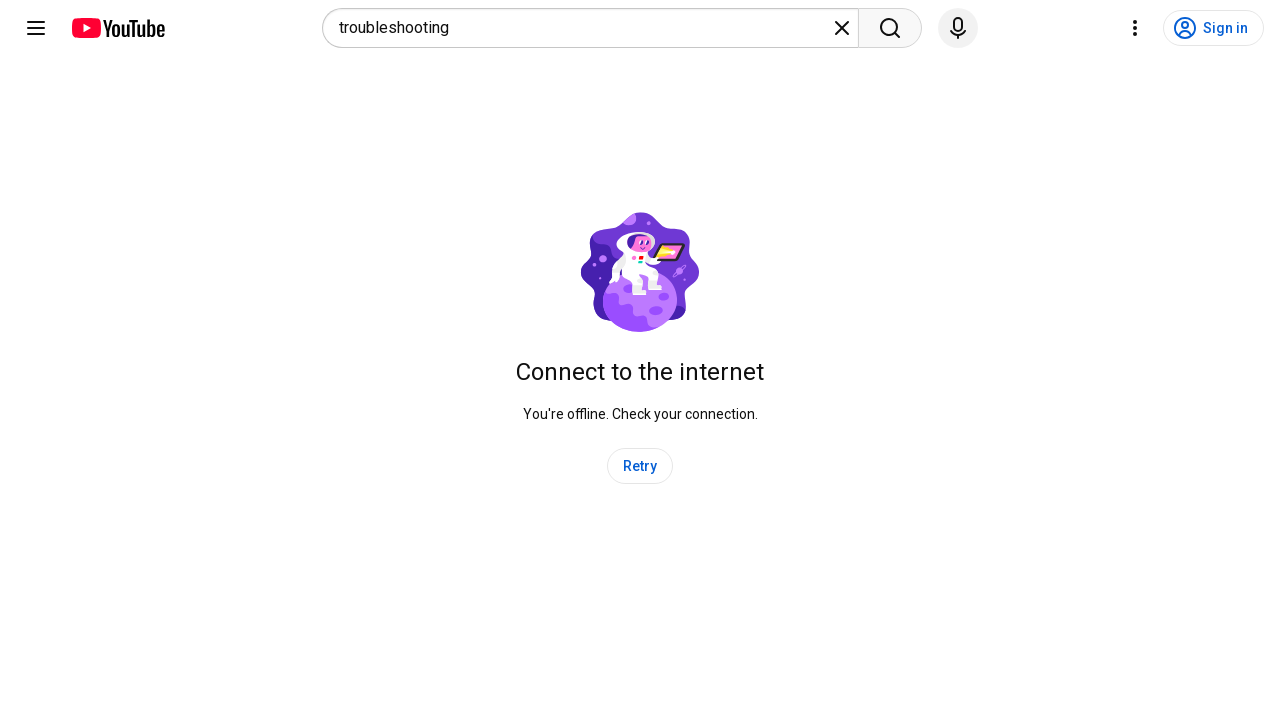